Navigates to W3Schools homepage and takes a full page screenshot

Starting URL: https://www.w3schools.com/

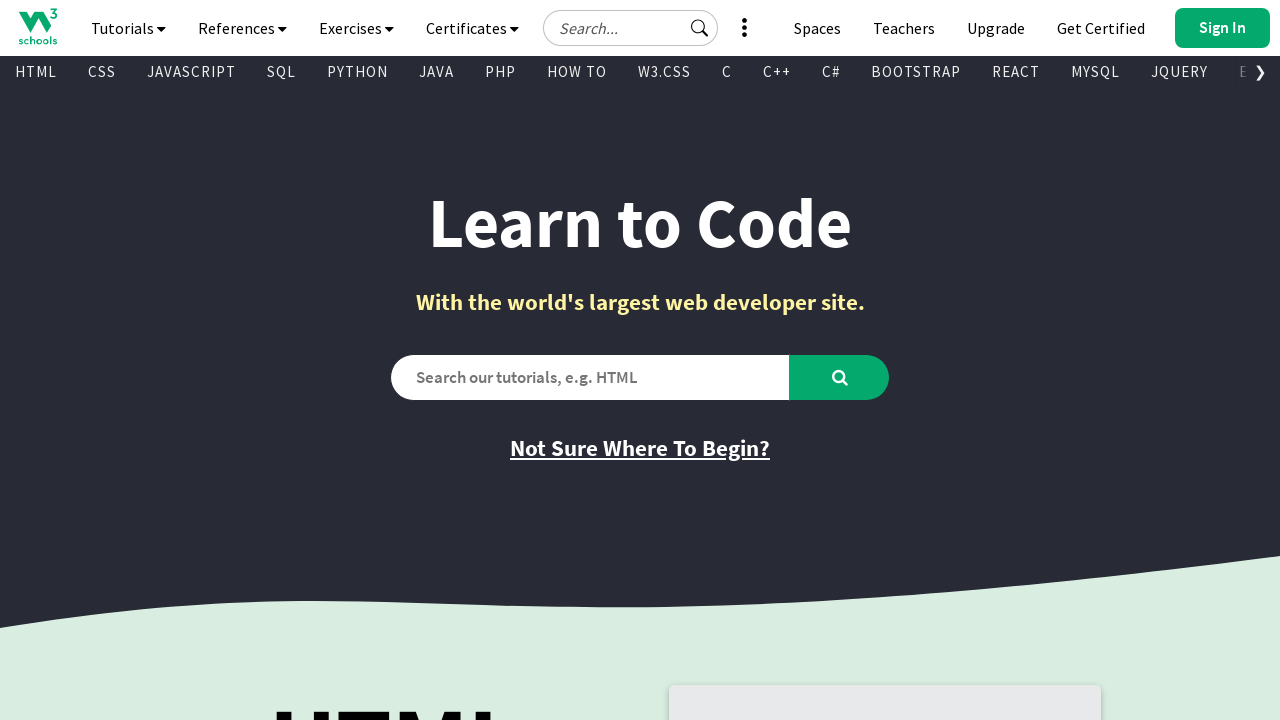

Set viewport size to 1920x1080 for full page capture
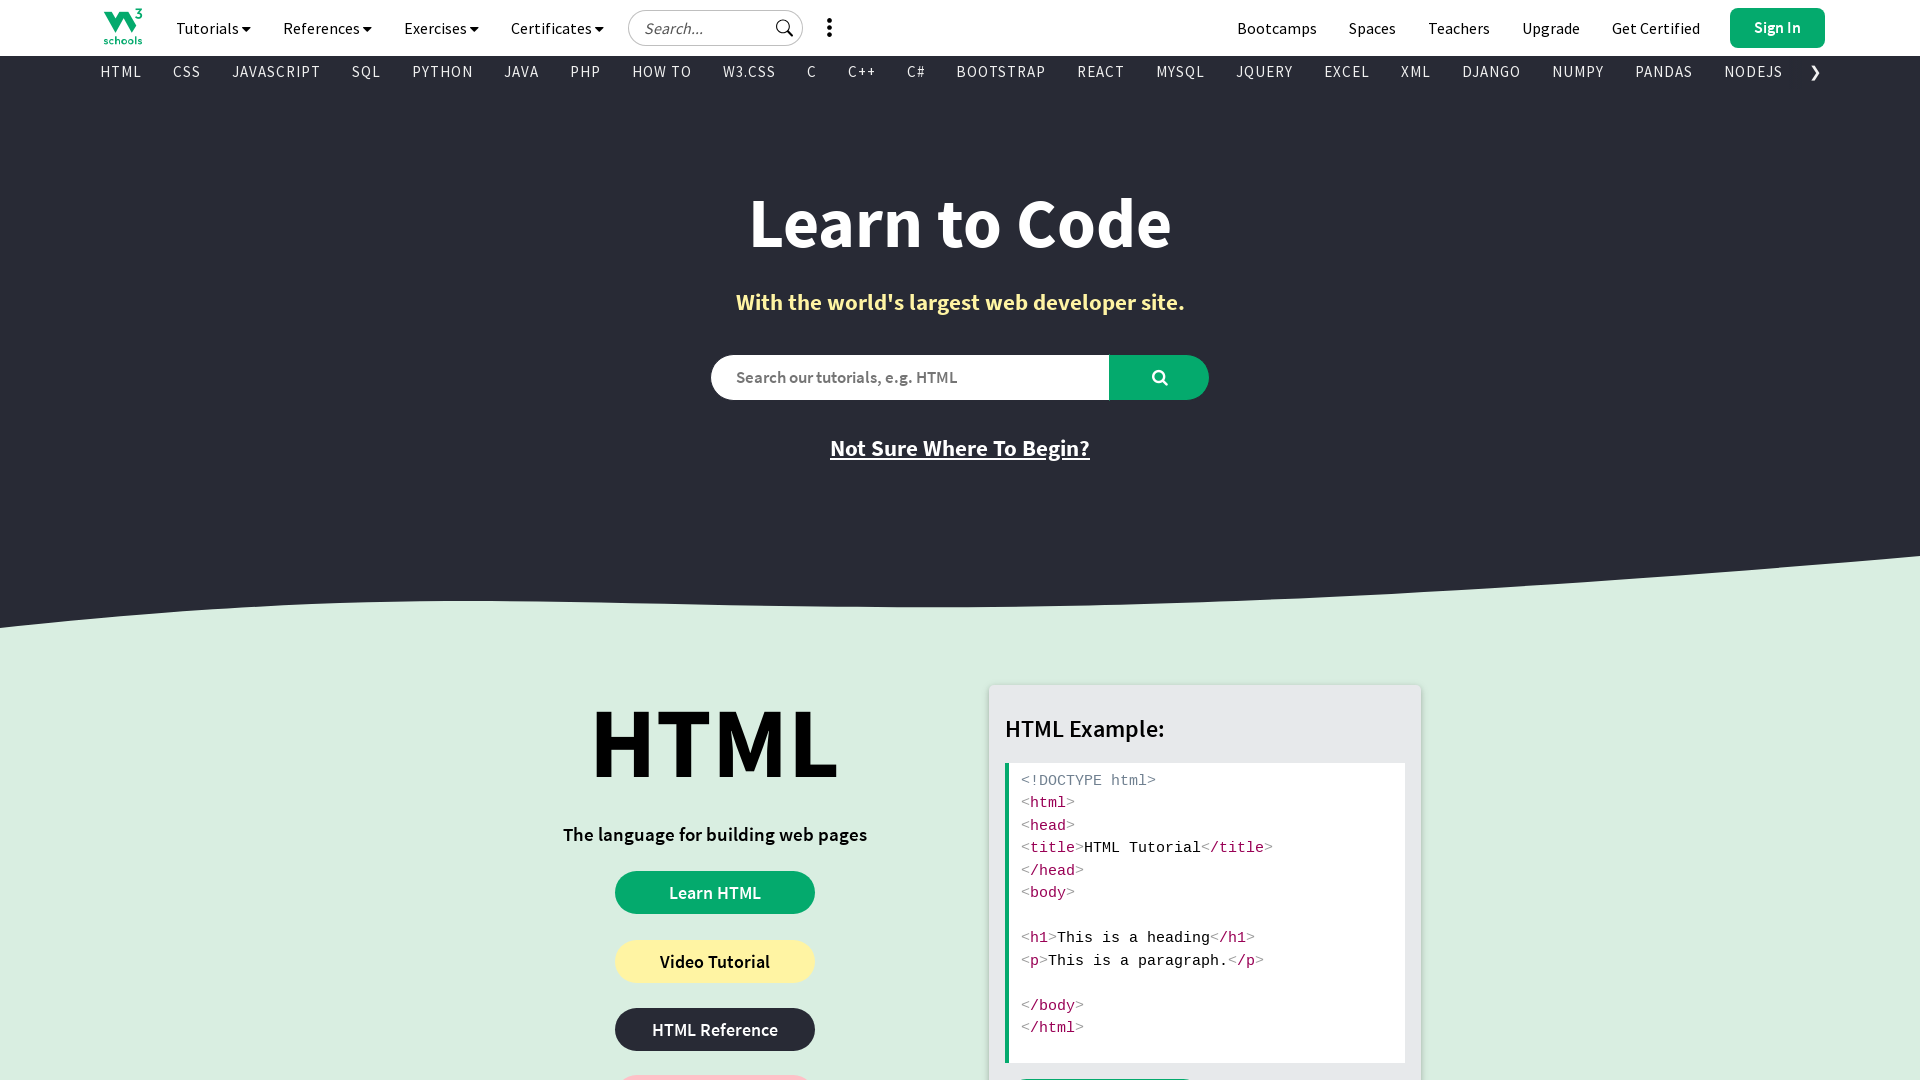

W3Schools homepage fully loaded (networkidle state)
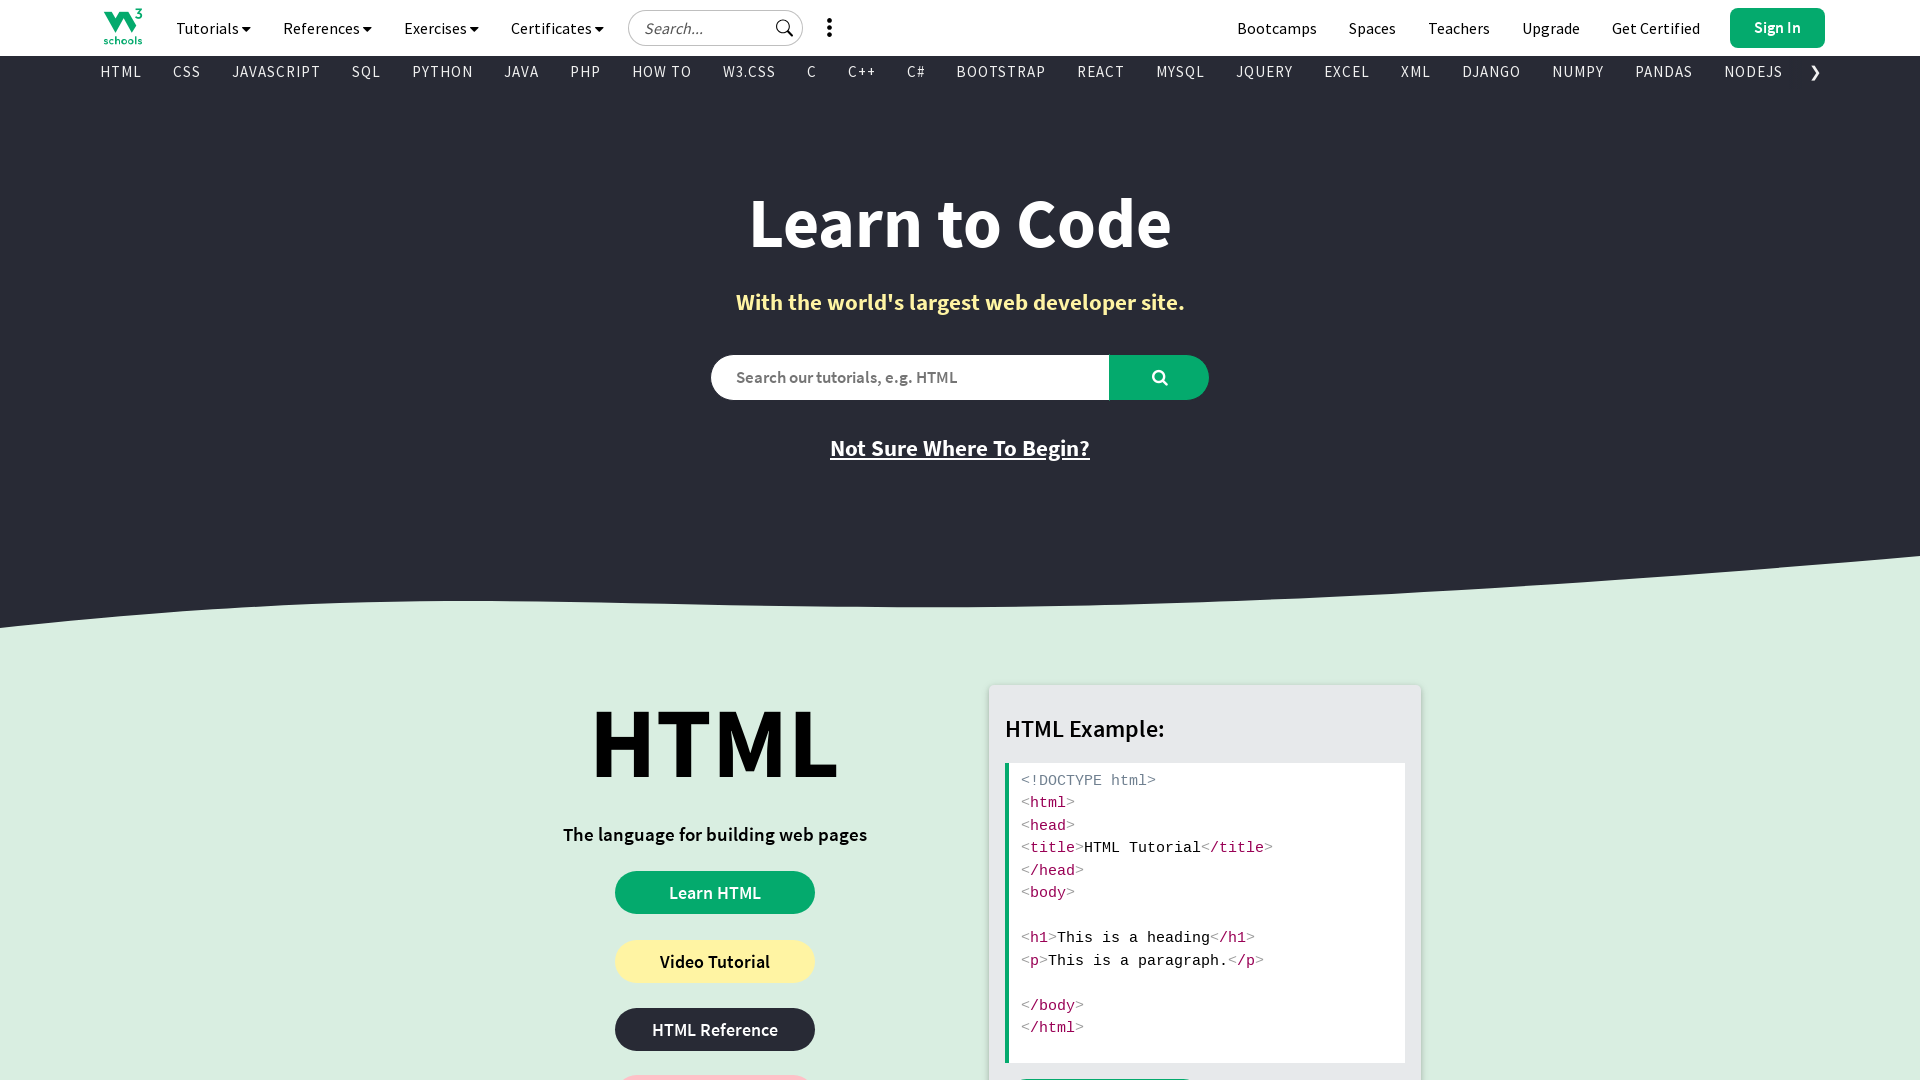

Body element is present, taking full page screenshot
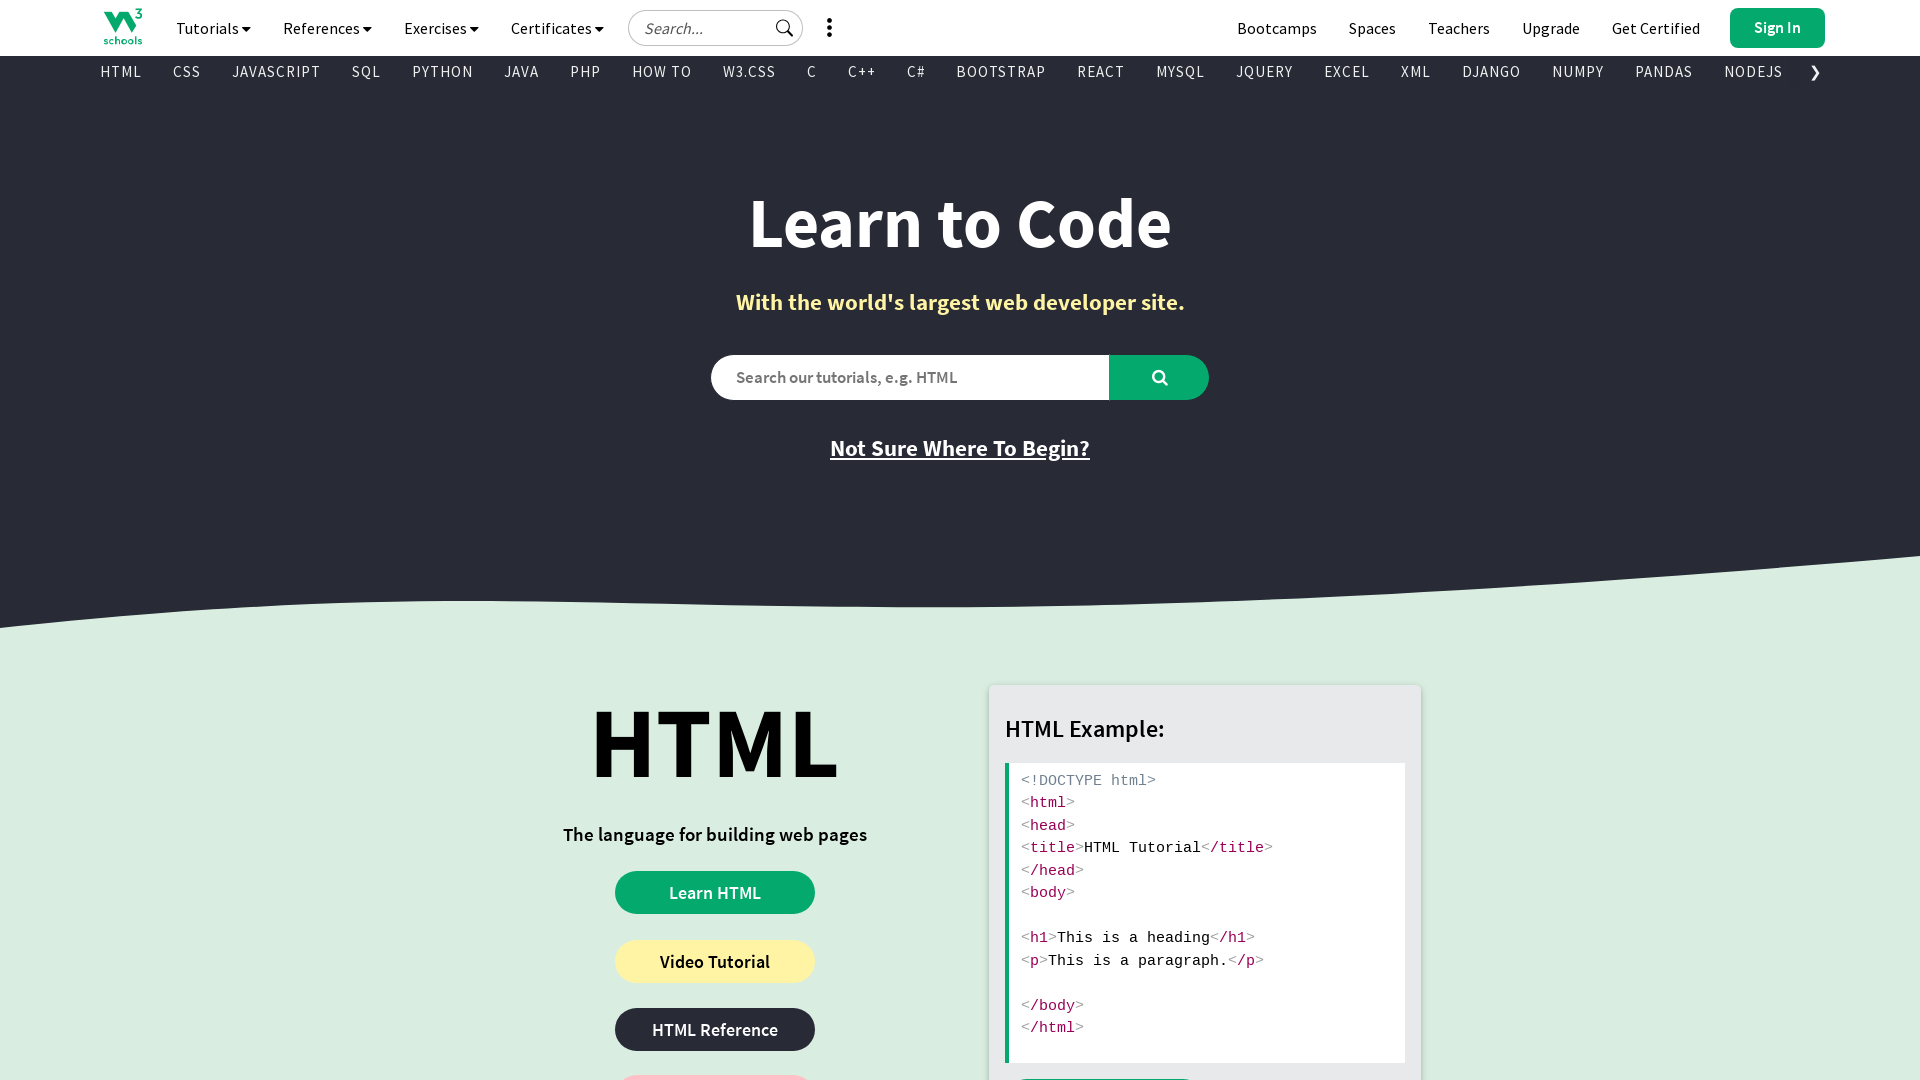

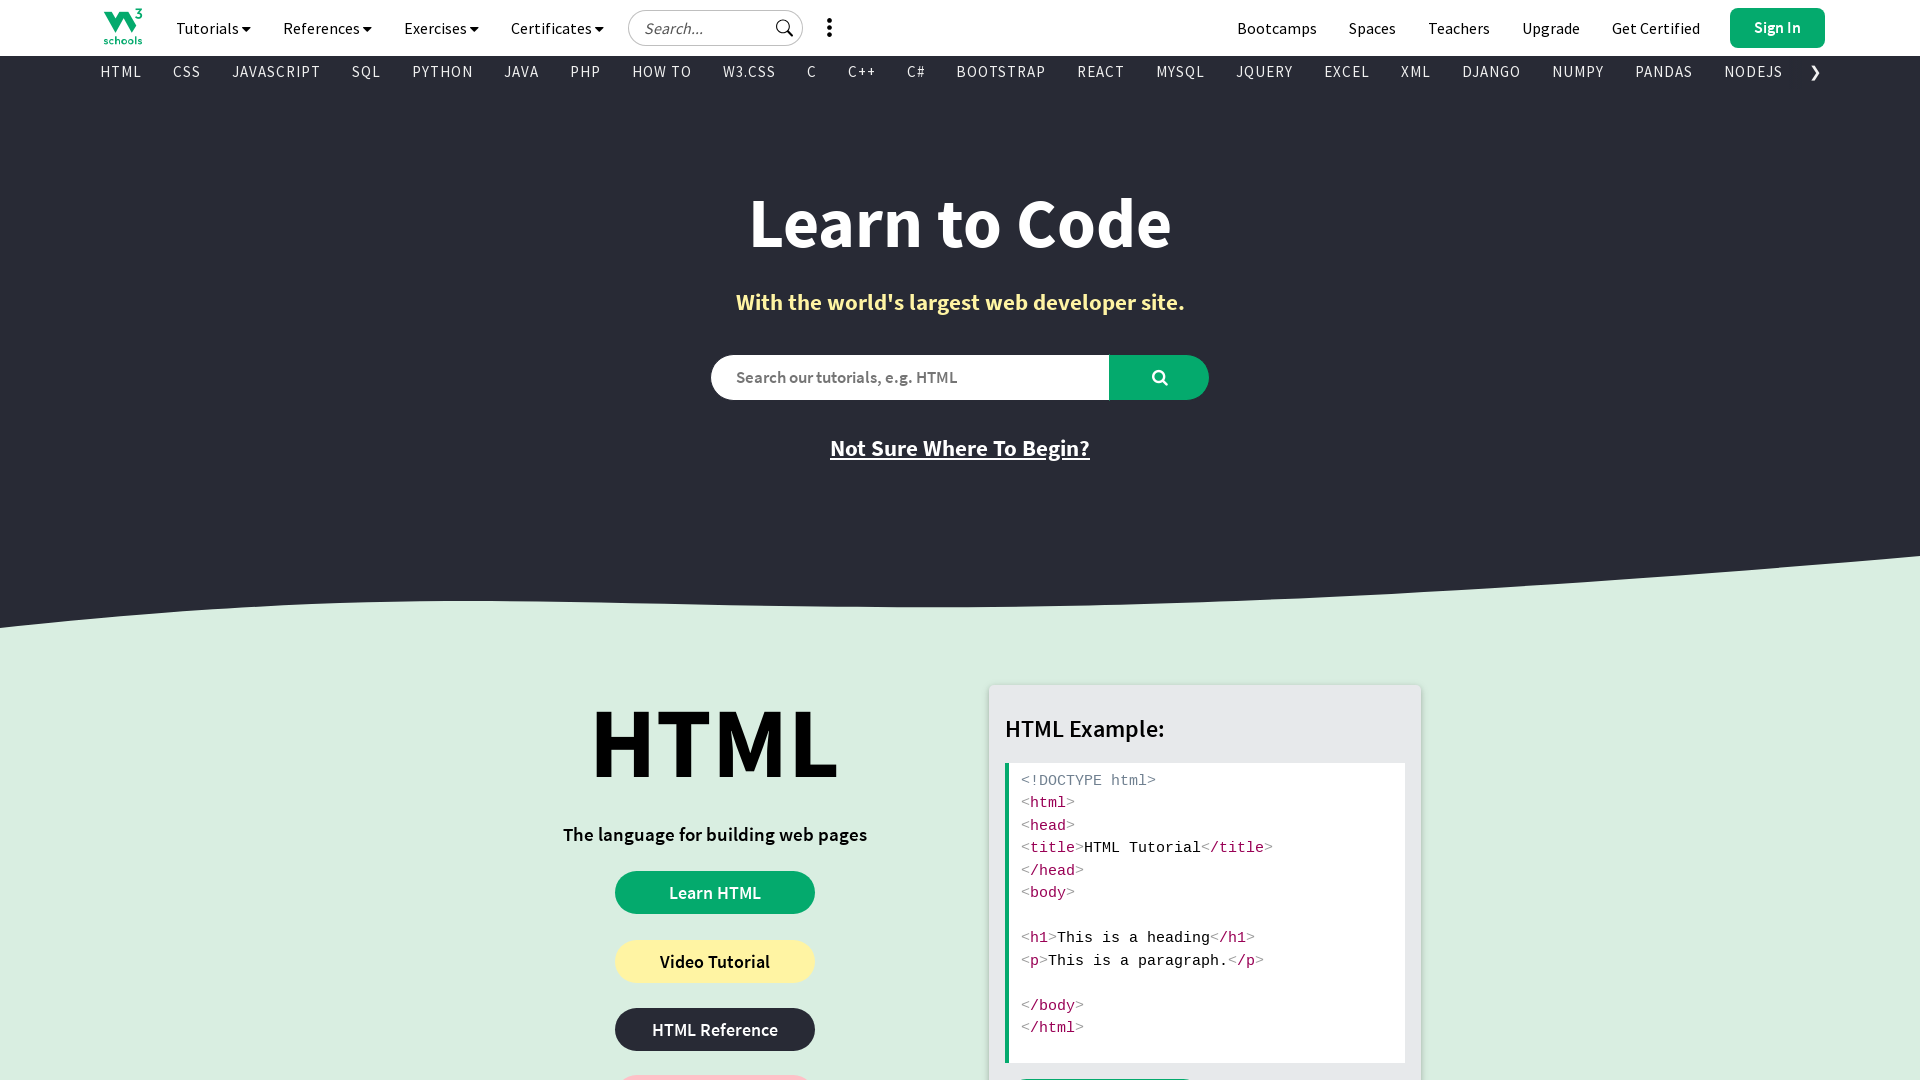